Navigates to ICICI Direct sector overview page and reads data from the sector table, extracting company names, capital, net profit, and yearly profit information from specific cells

Starting URL: https://www.icicidirect.com/equity/sector-overview

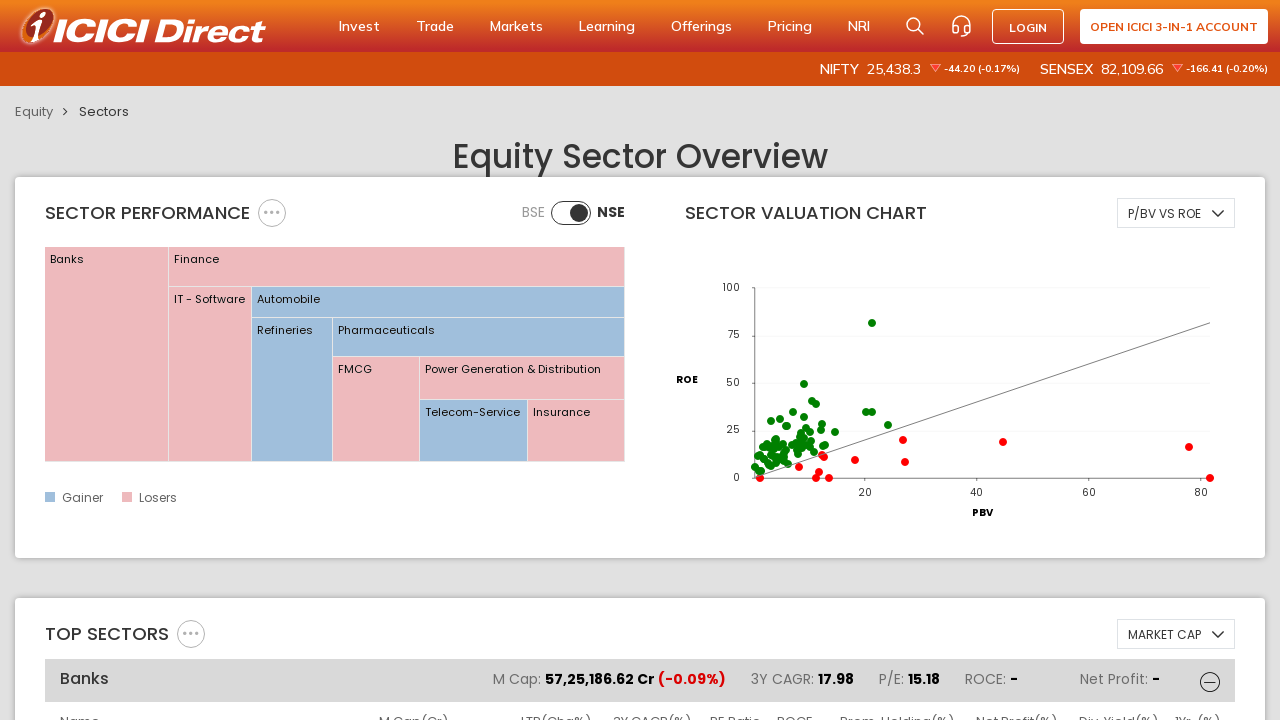

Waited for sector table with ID 'tbl_sector0' to load
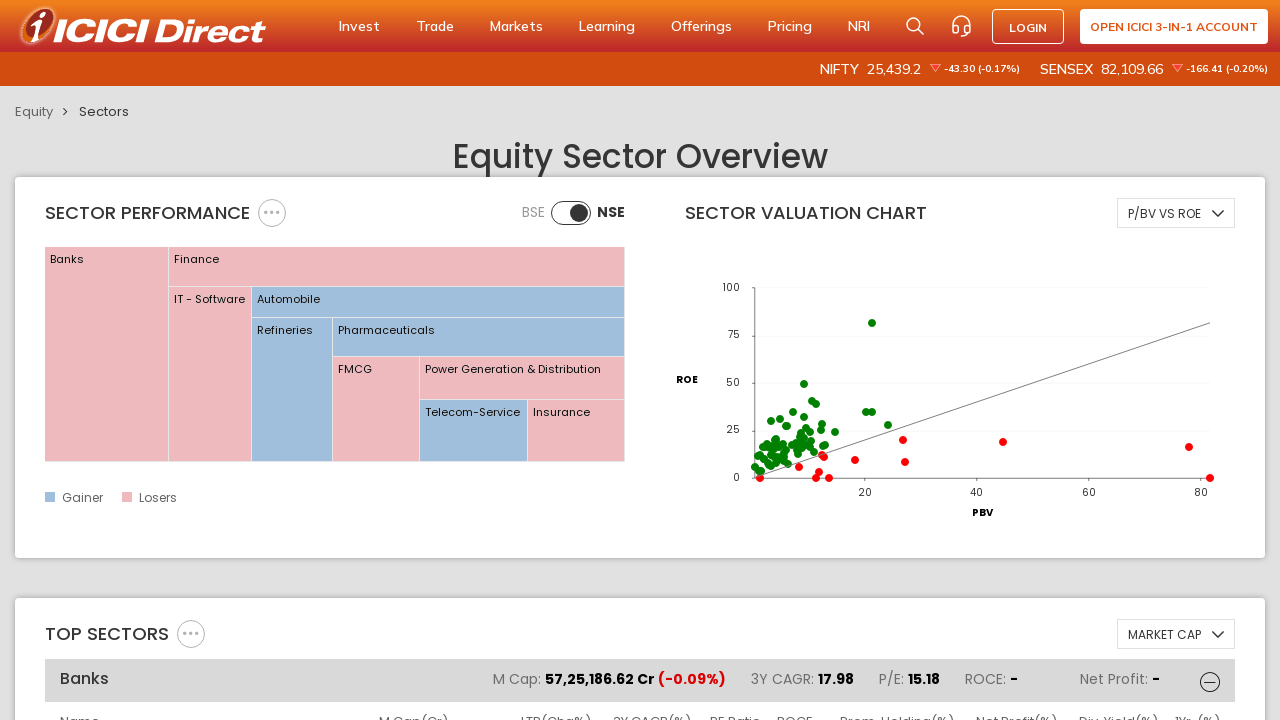

Located the sector table element
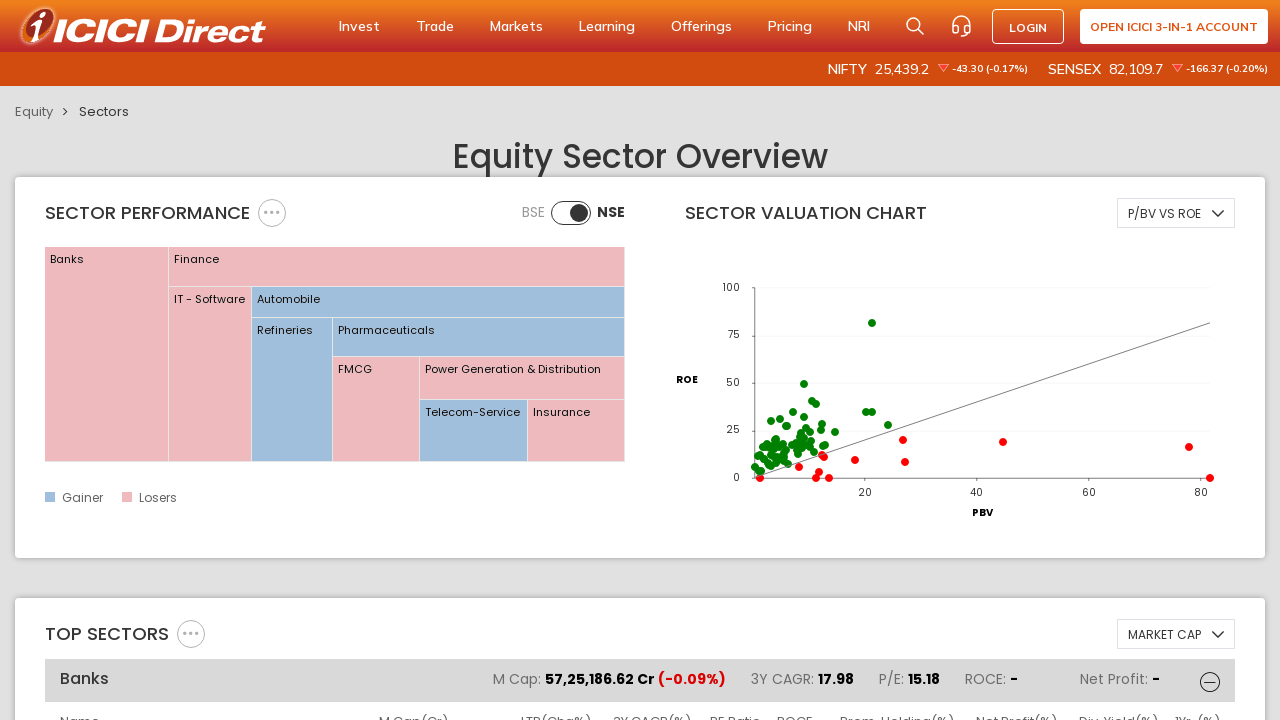

Retrieved all table rows, found 6 rows total
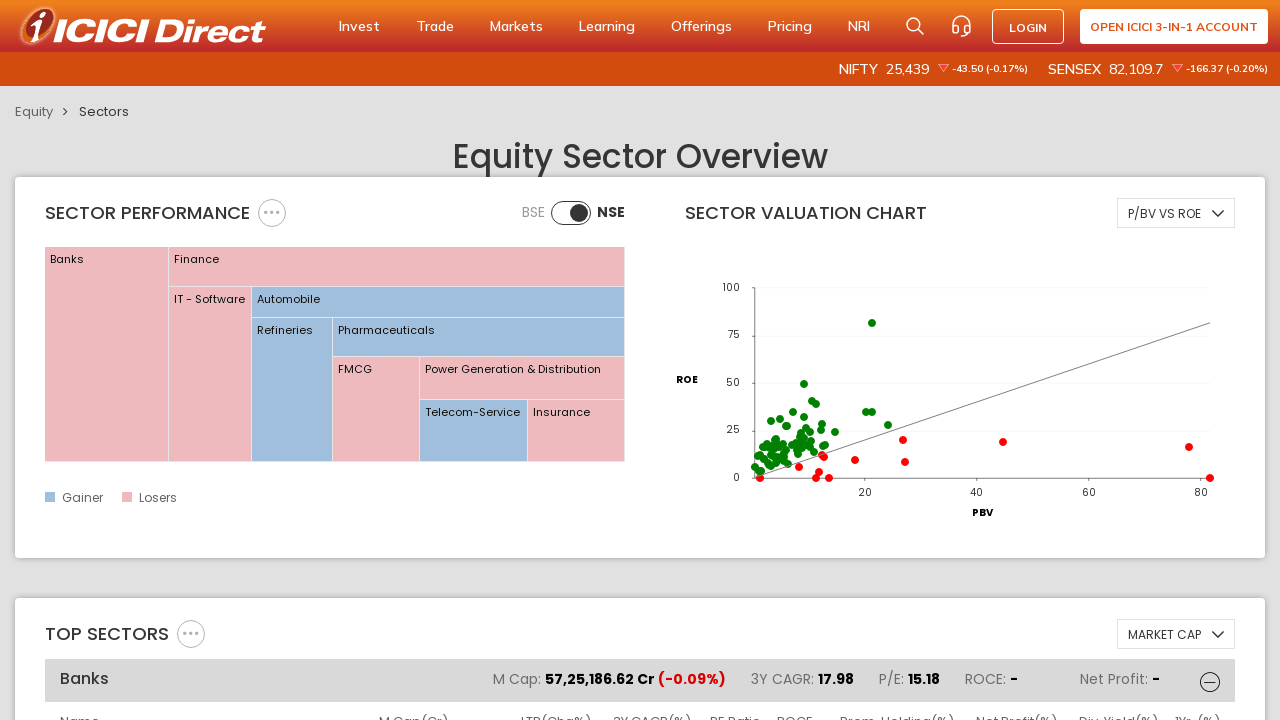

Skipped header row, 5 data rows remaining
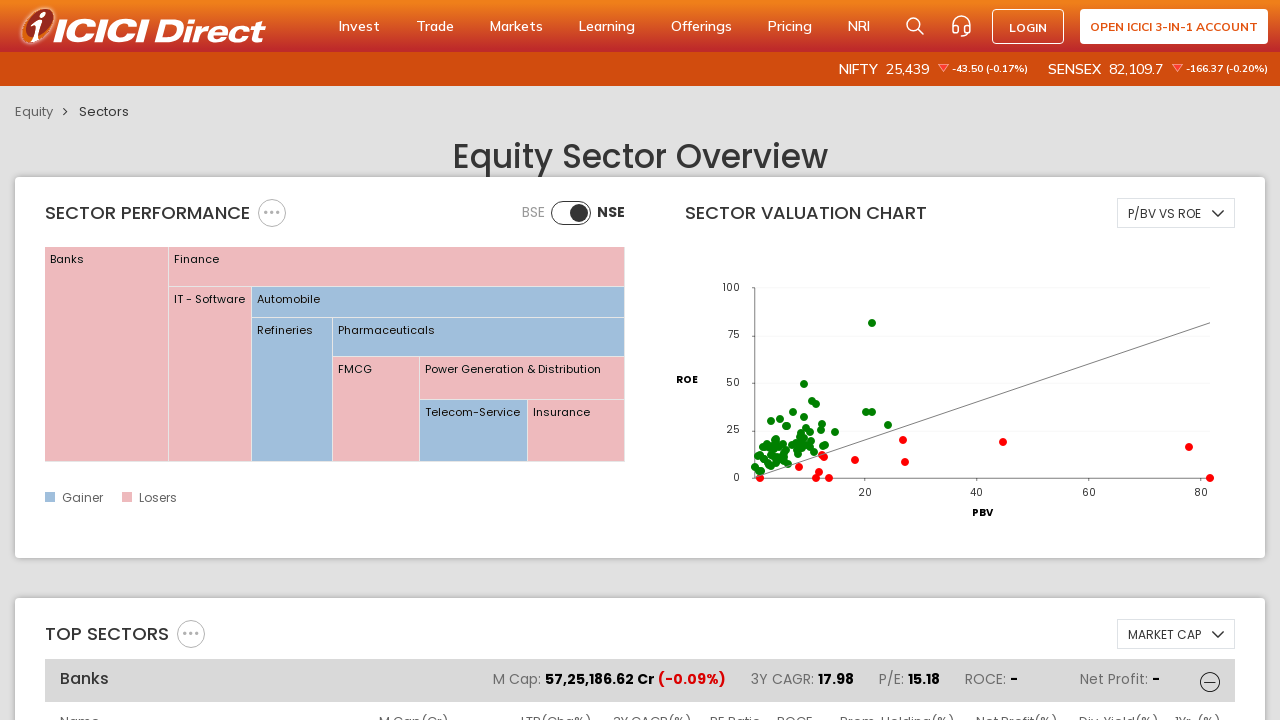

Retrieved cells from row 1, found 10 cells
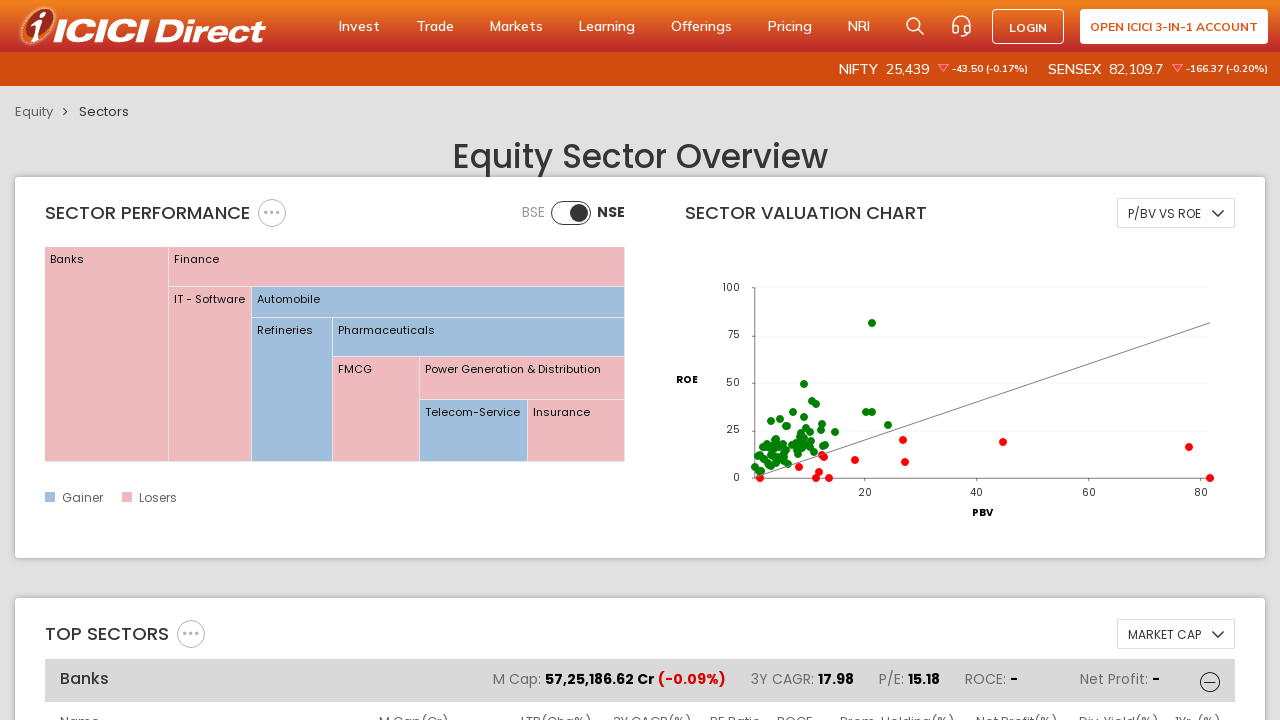

Extracted company name: HDFC Bank Ltd
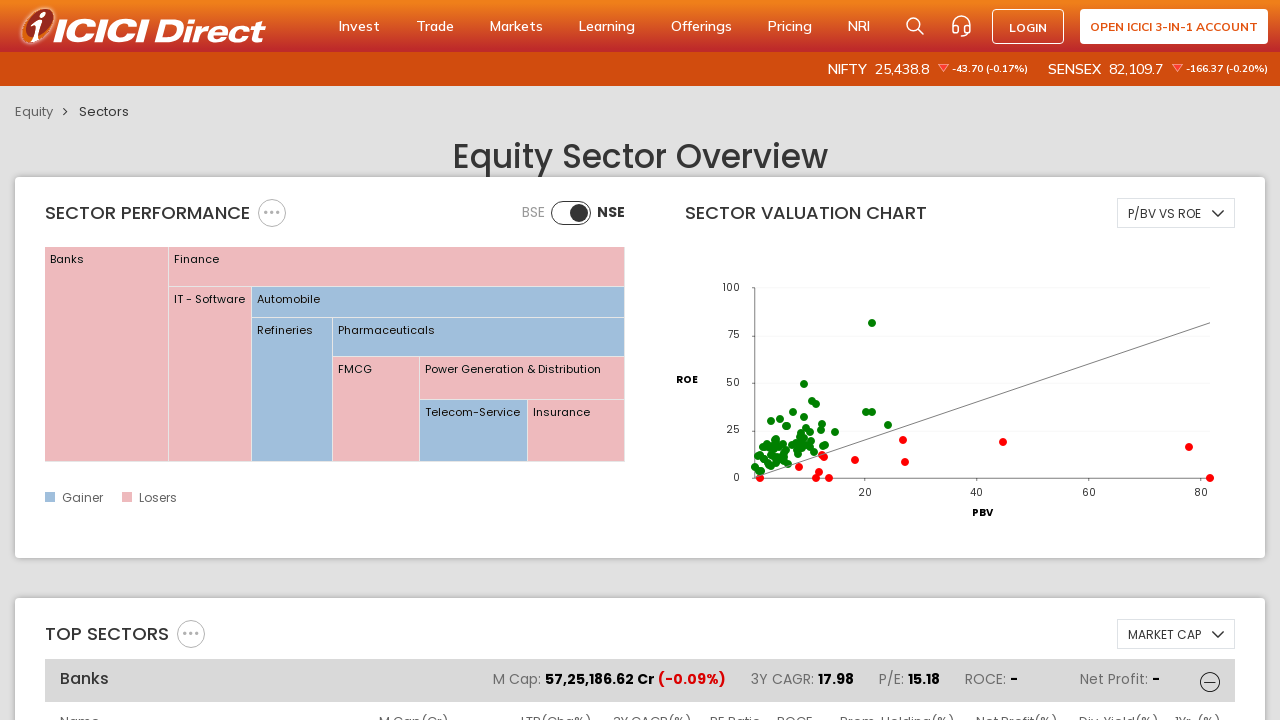

Extracted capital: 13,96,976.9
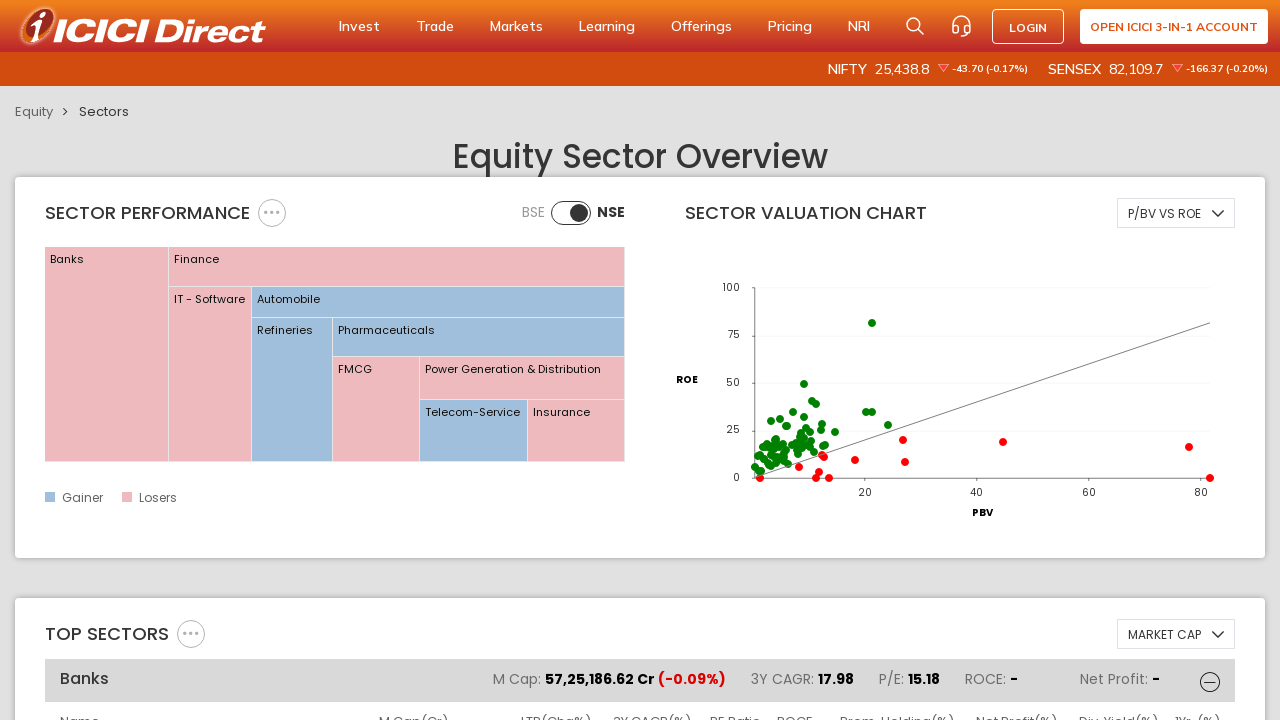

Extracted net profit: -
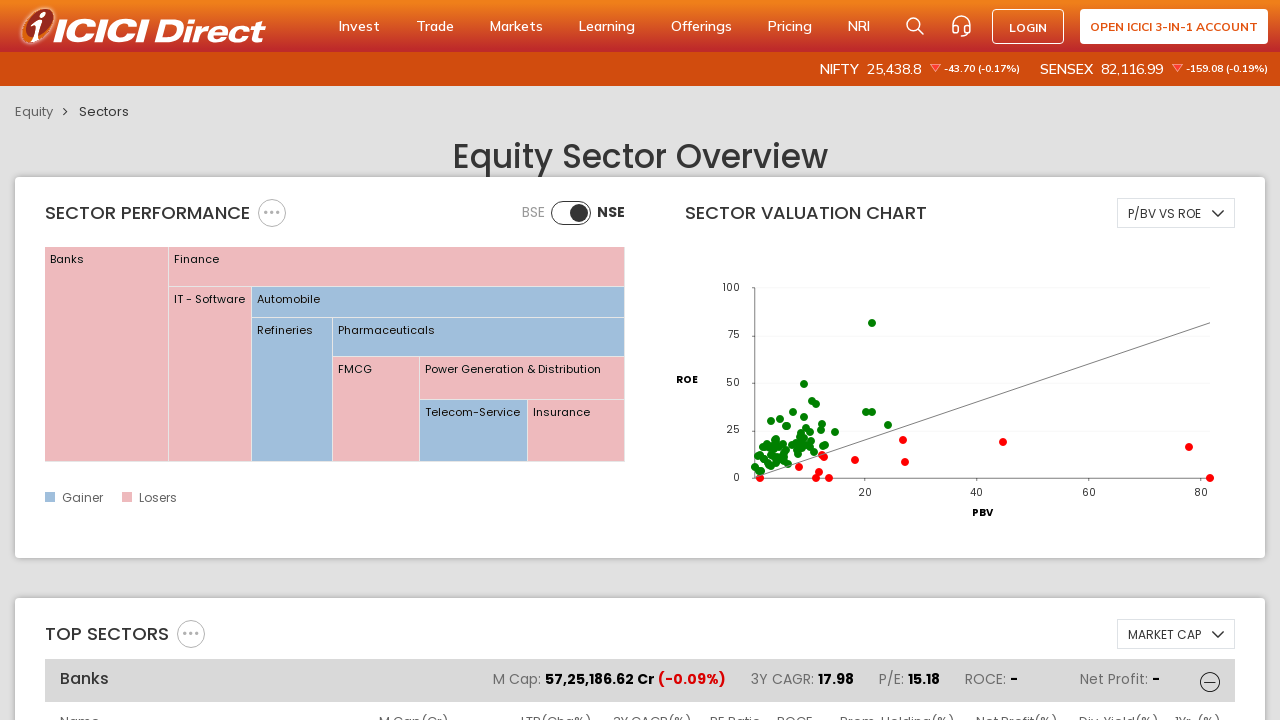

Extracted yearly profit: 7.01
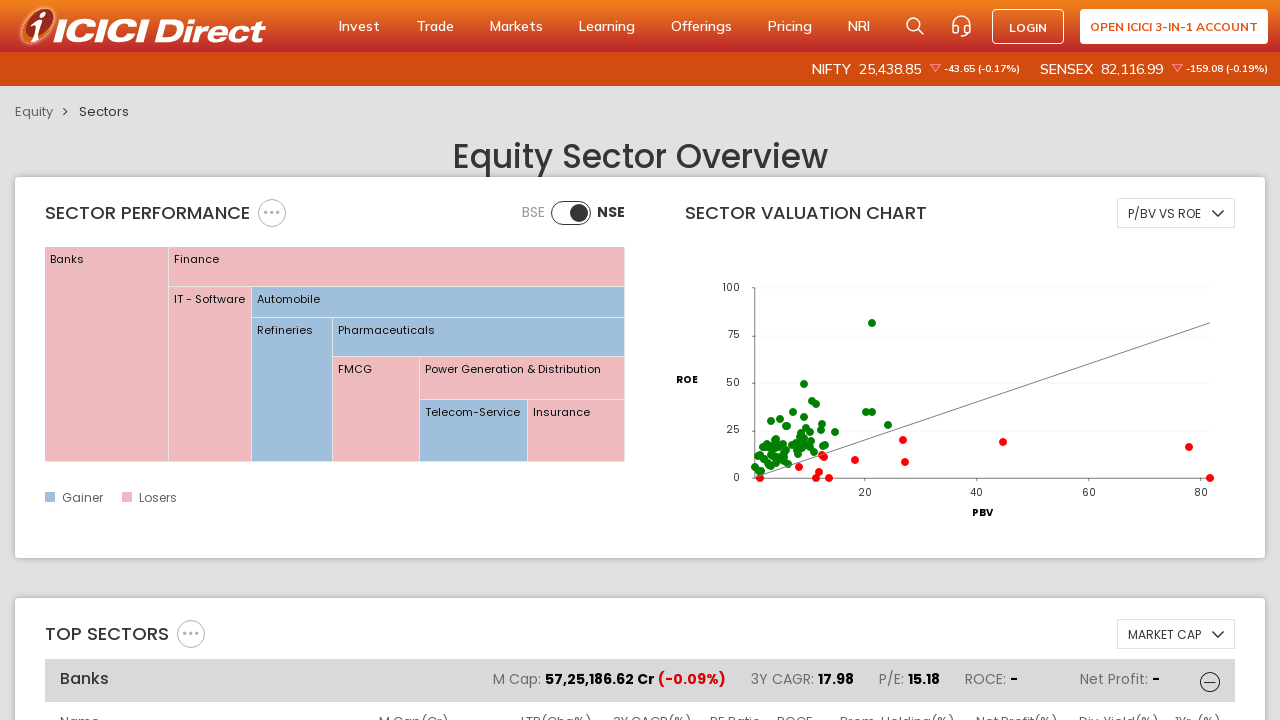

Printed row data - Company: HDFC Bank Ltd, Capital: 13,96,976.9, Net Profit: -, Yearly Profit: 7.01
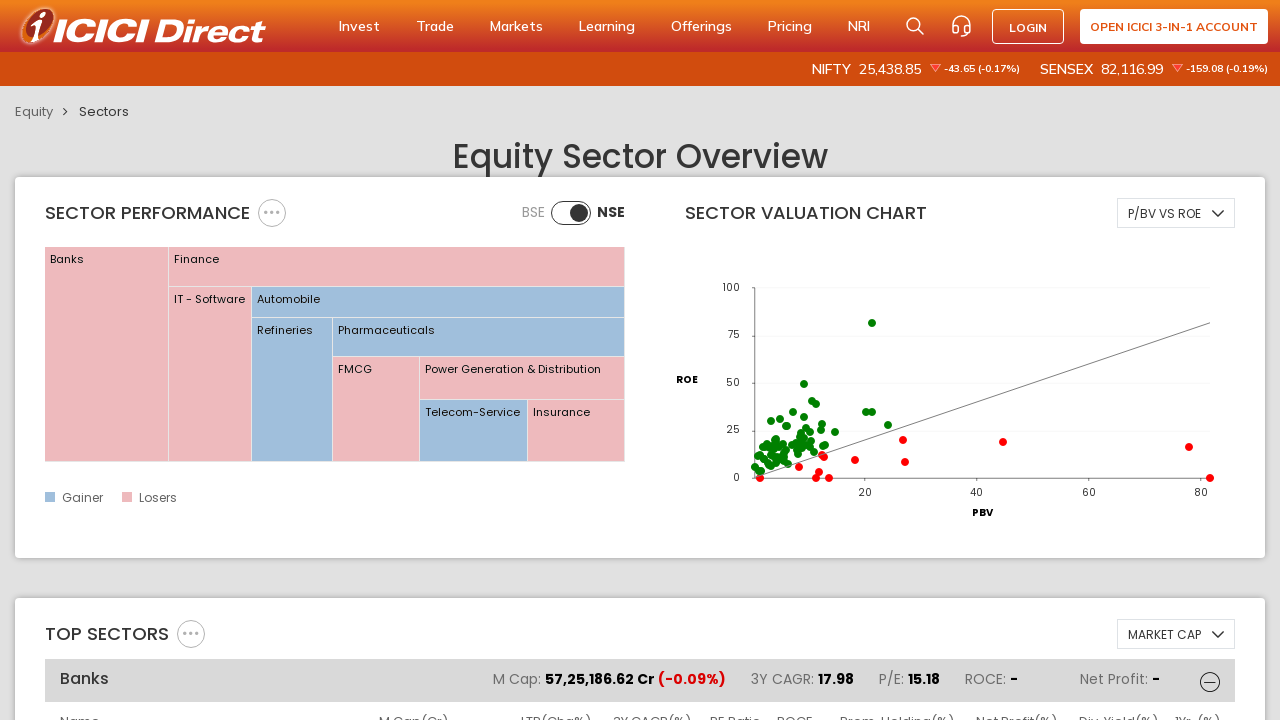

Retrieved cells from row 2, found 10 cells
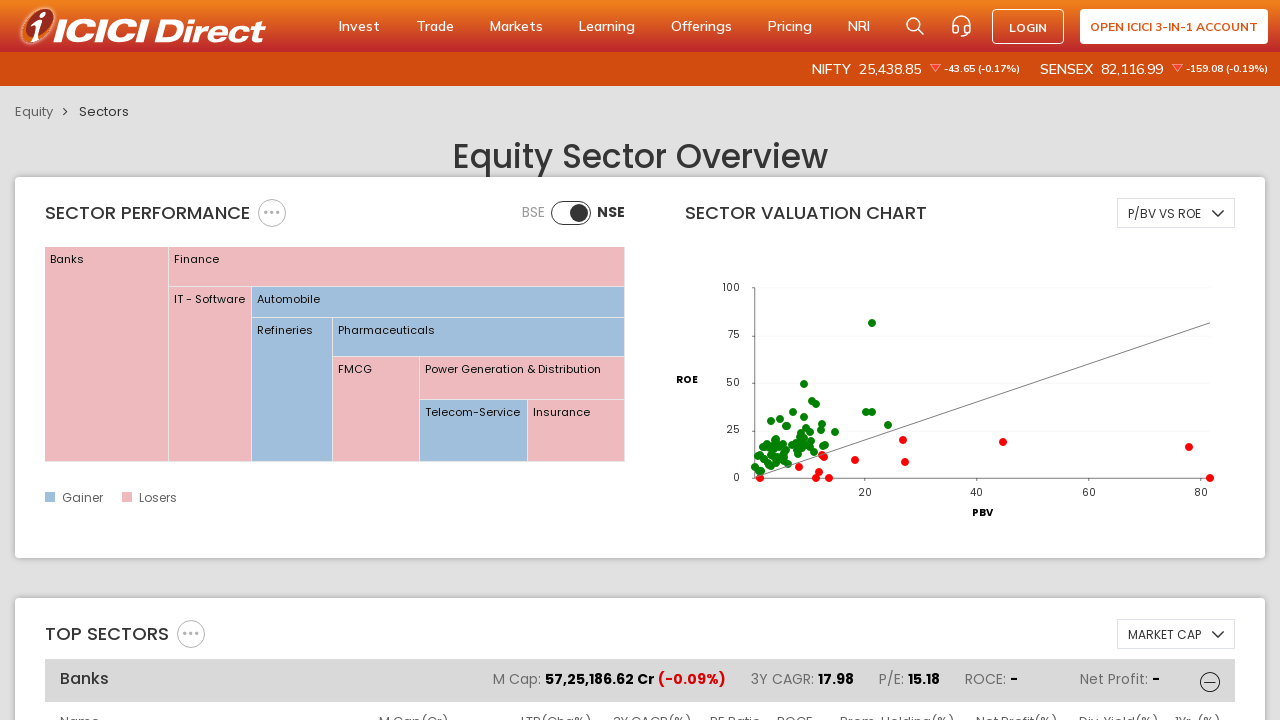

Extracted company name: State Bank of India
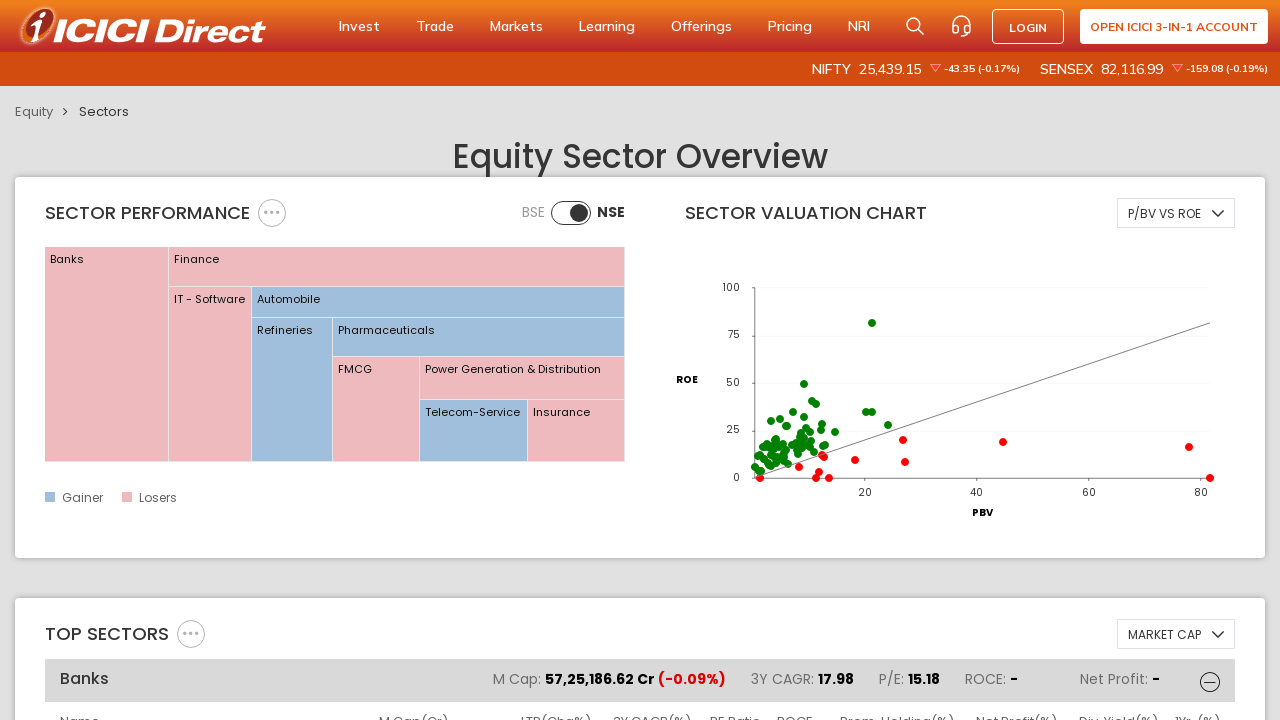

Extracted capital: 11,07,858.72
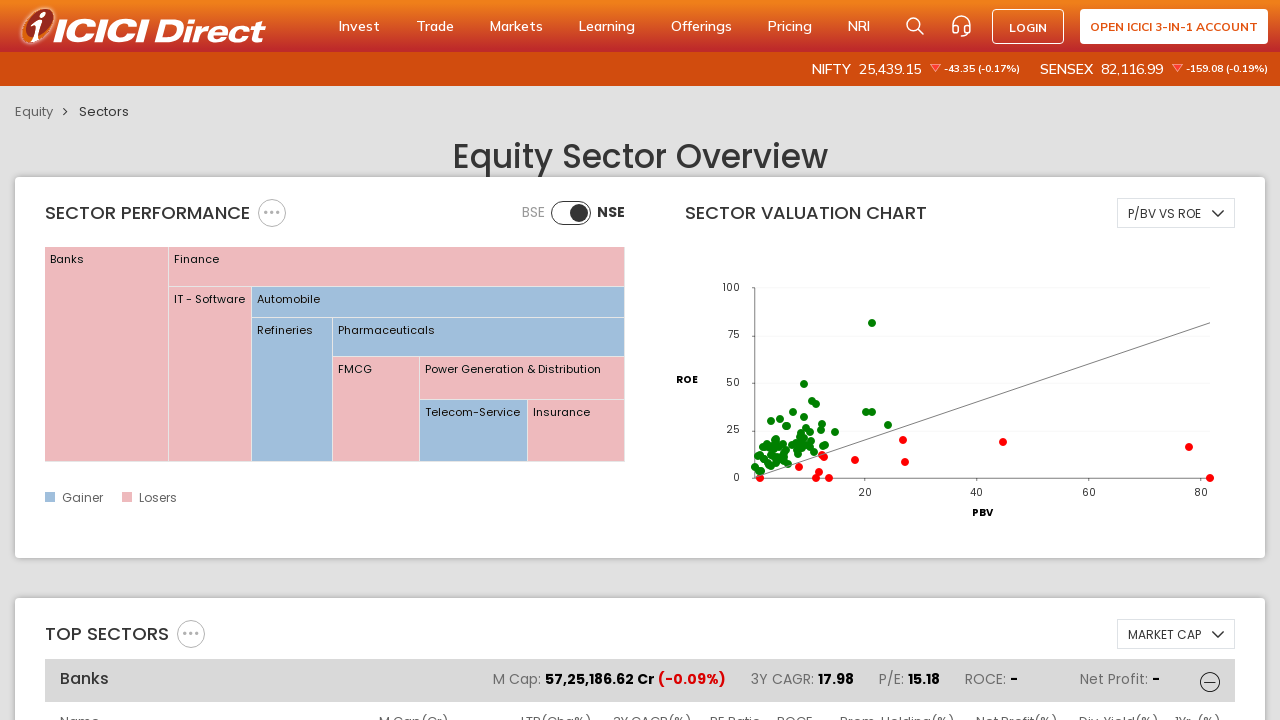

Extracted net profit: -
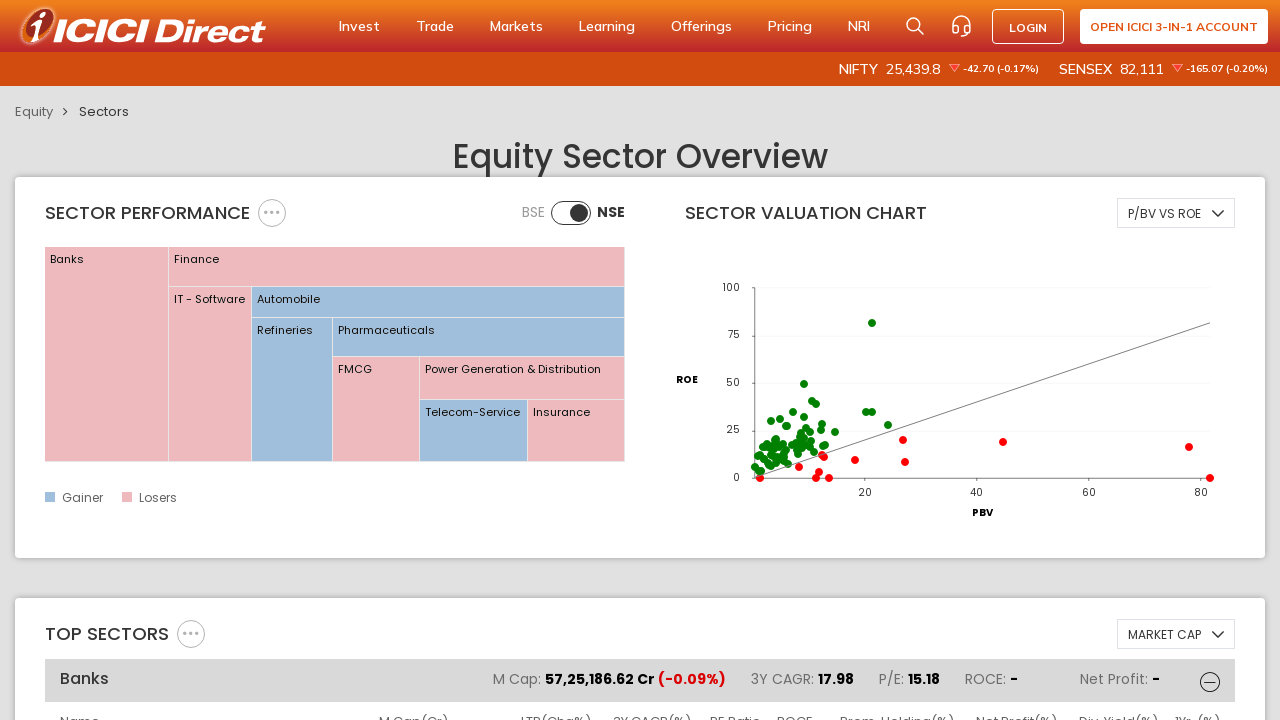

Extracted yearly profit: 68.28
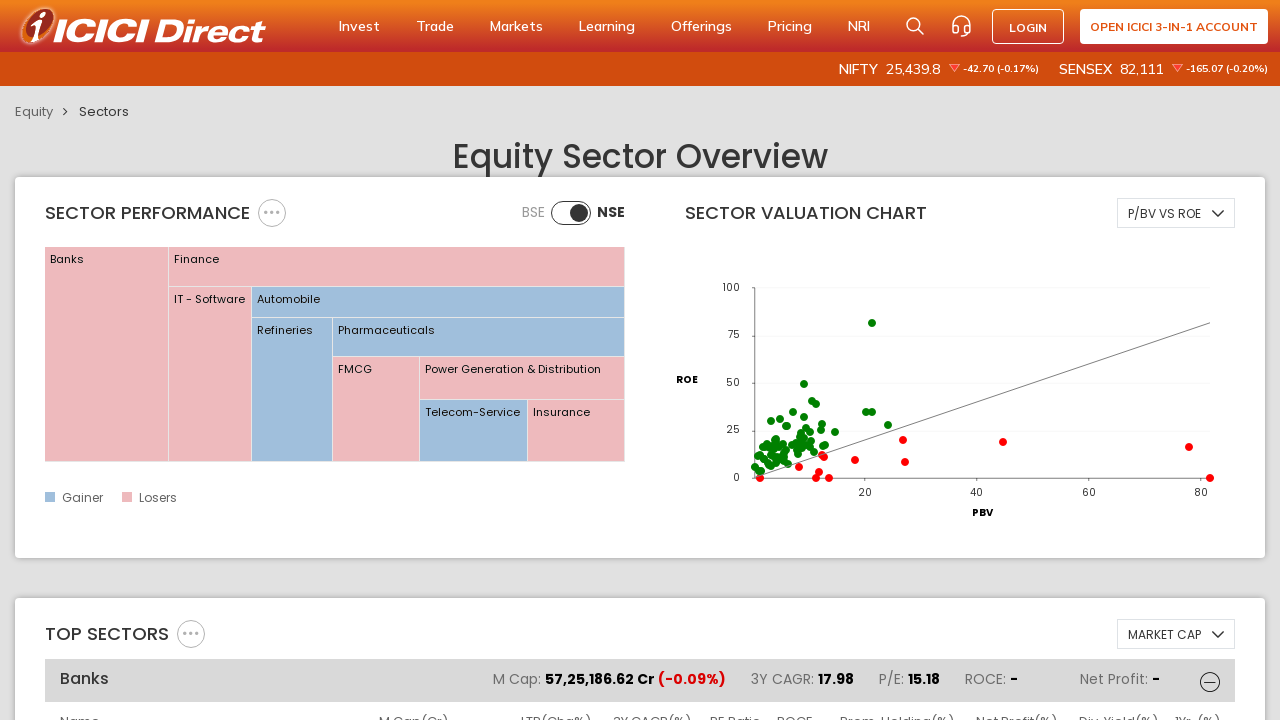

Printed row data - Company: State Bank of India, Capital: 11,07,858.72, Net Profit: -, Yearly Profit: 68.28
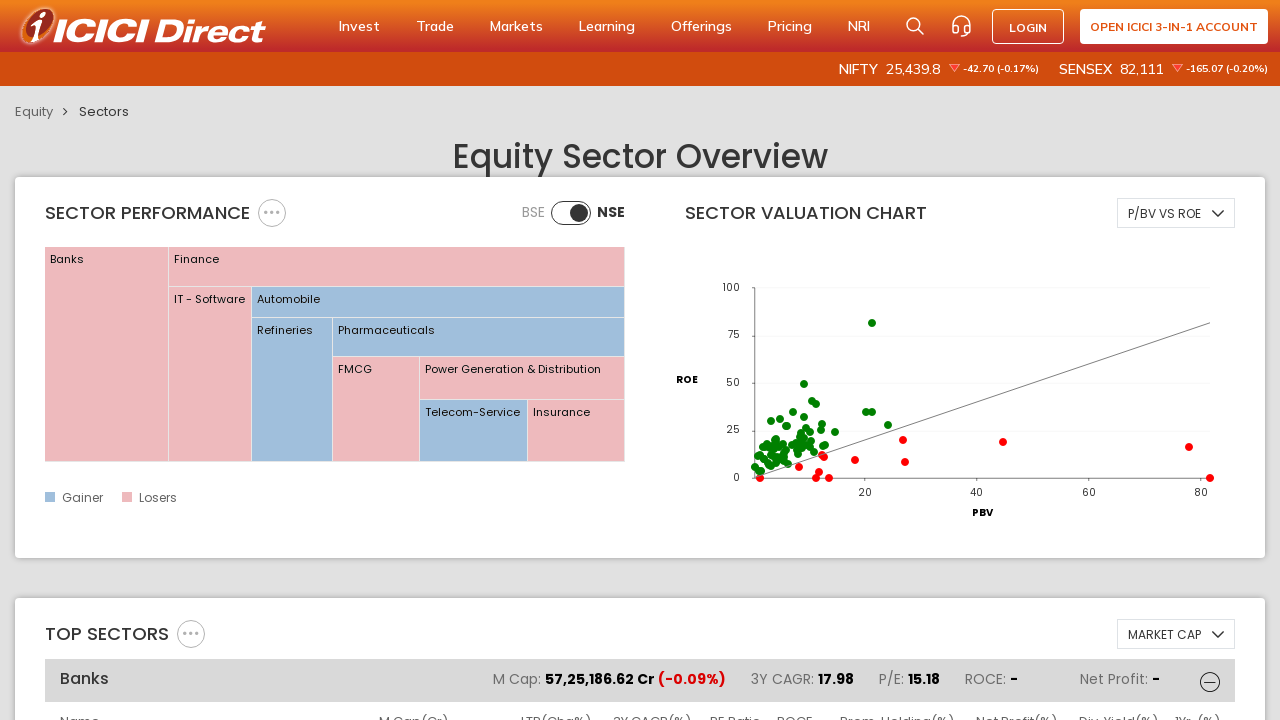

Retrieved cells from row 3, found 10 cells
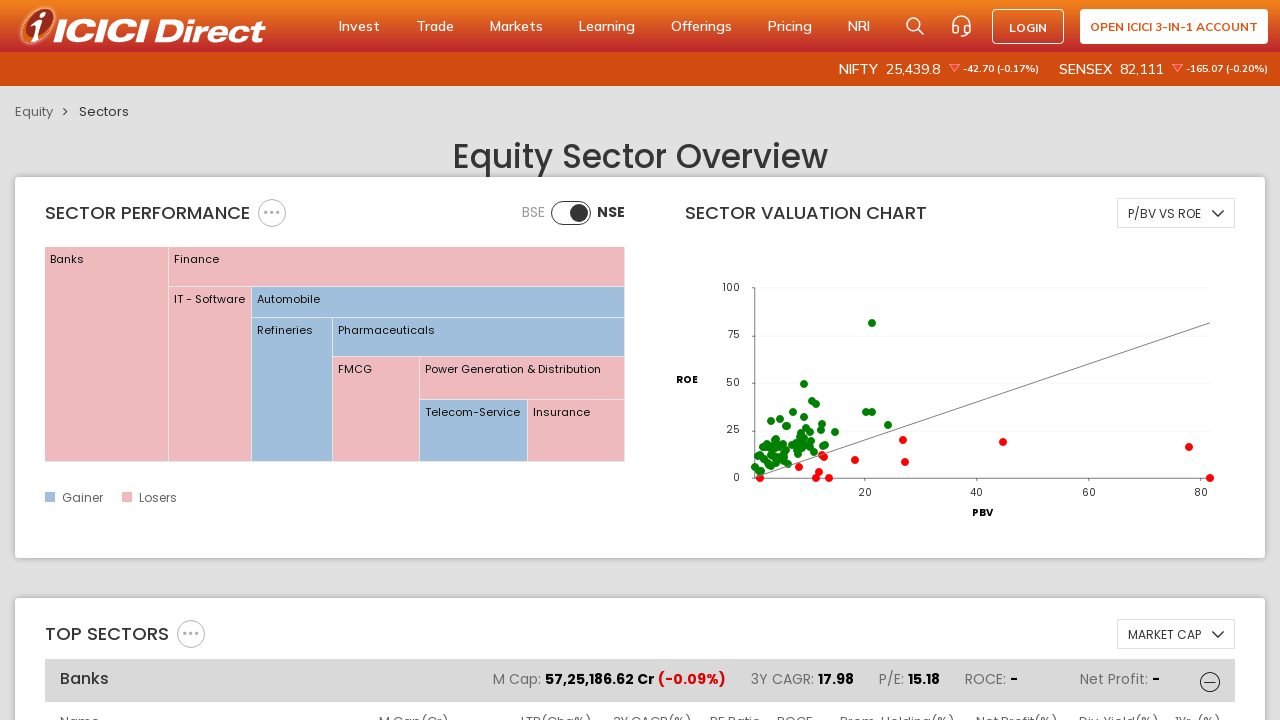

Extracted company name: ICICI Bank Ltd
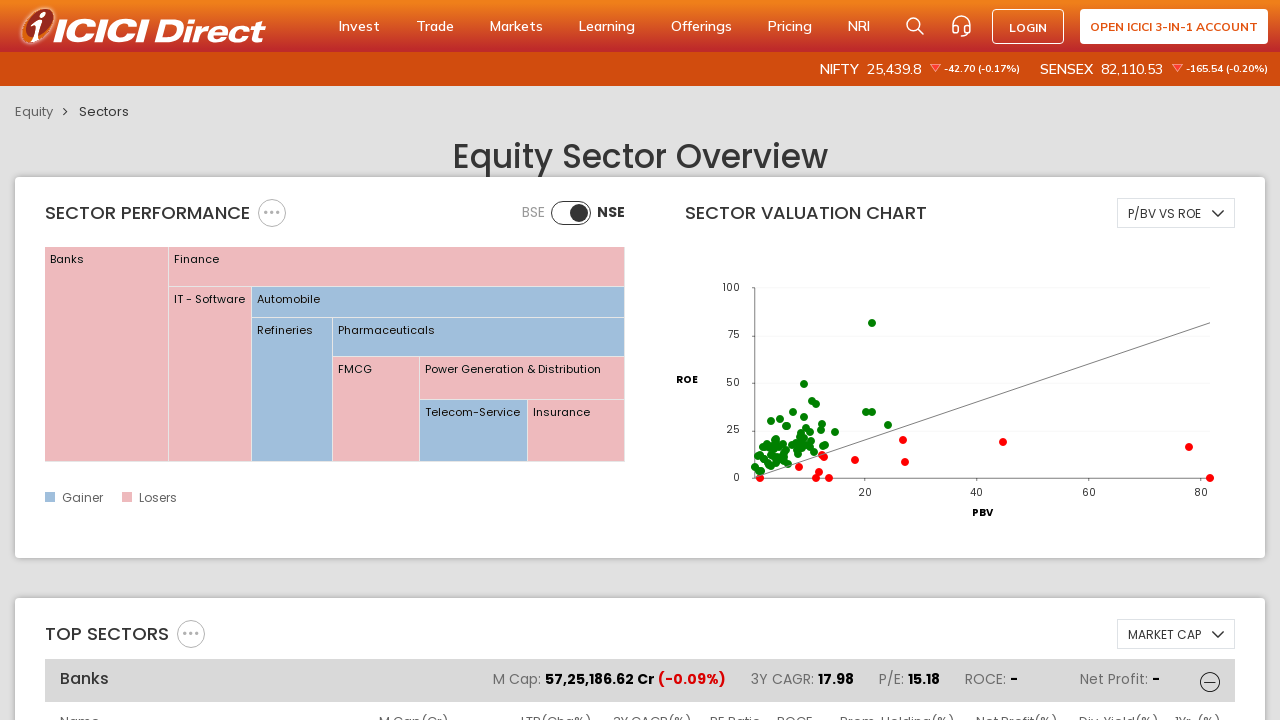

Extracted capital: 10,02,016.89
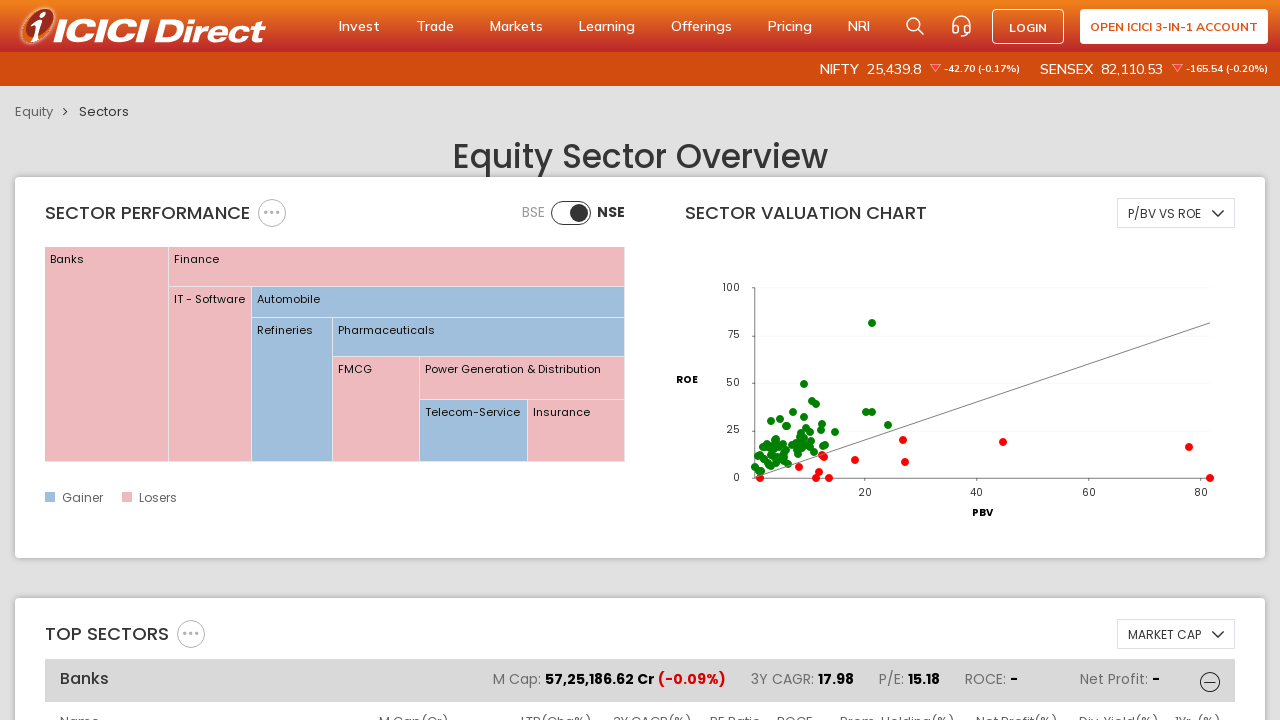

Extracted net profit: -
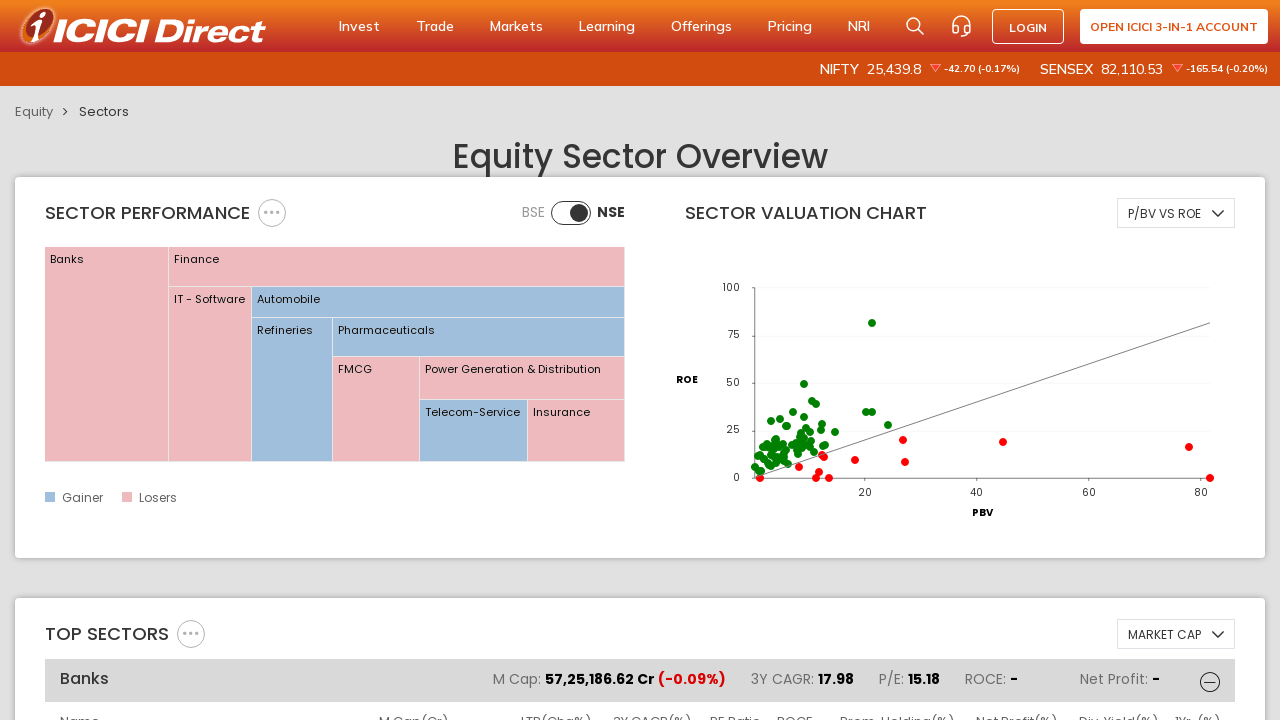

Extracted yearly profit: 14.31
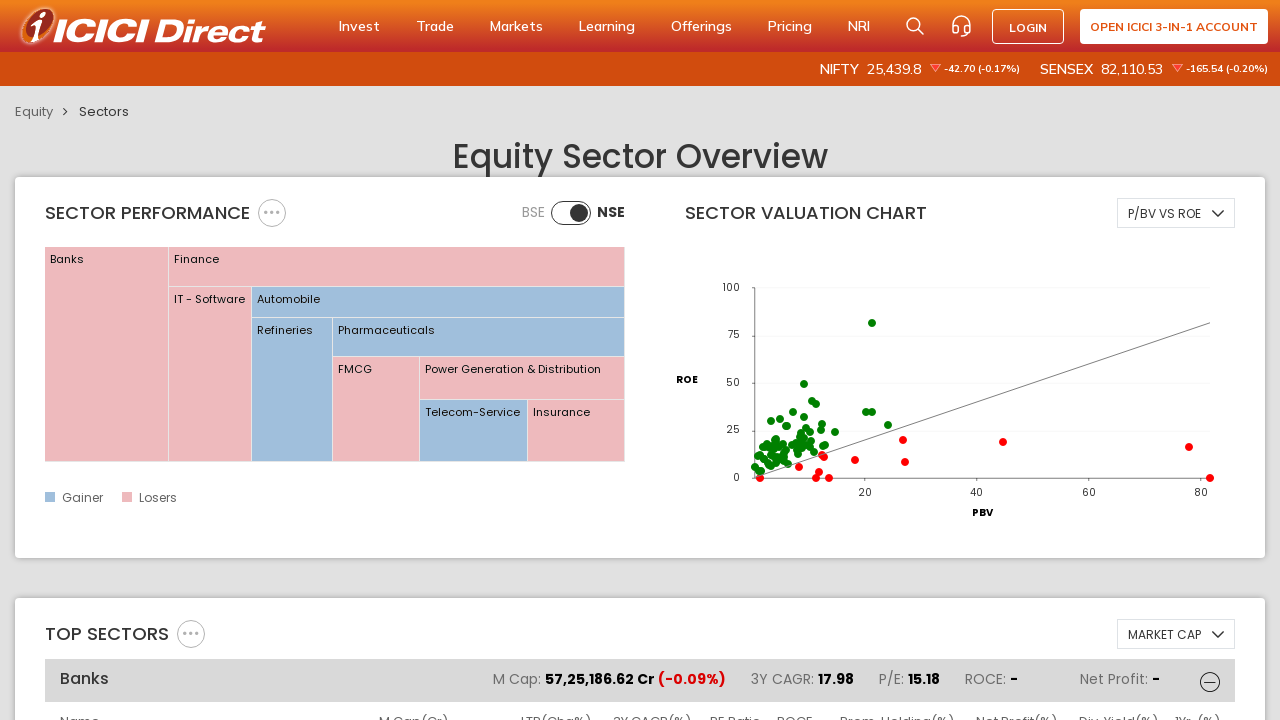

Printed row data - Company: ICICI Bank Ltd, Capital: 10,02,016.89, Net Profit: -, Yearly Profit: 14.31
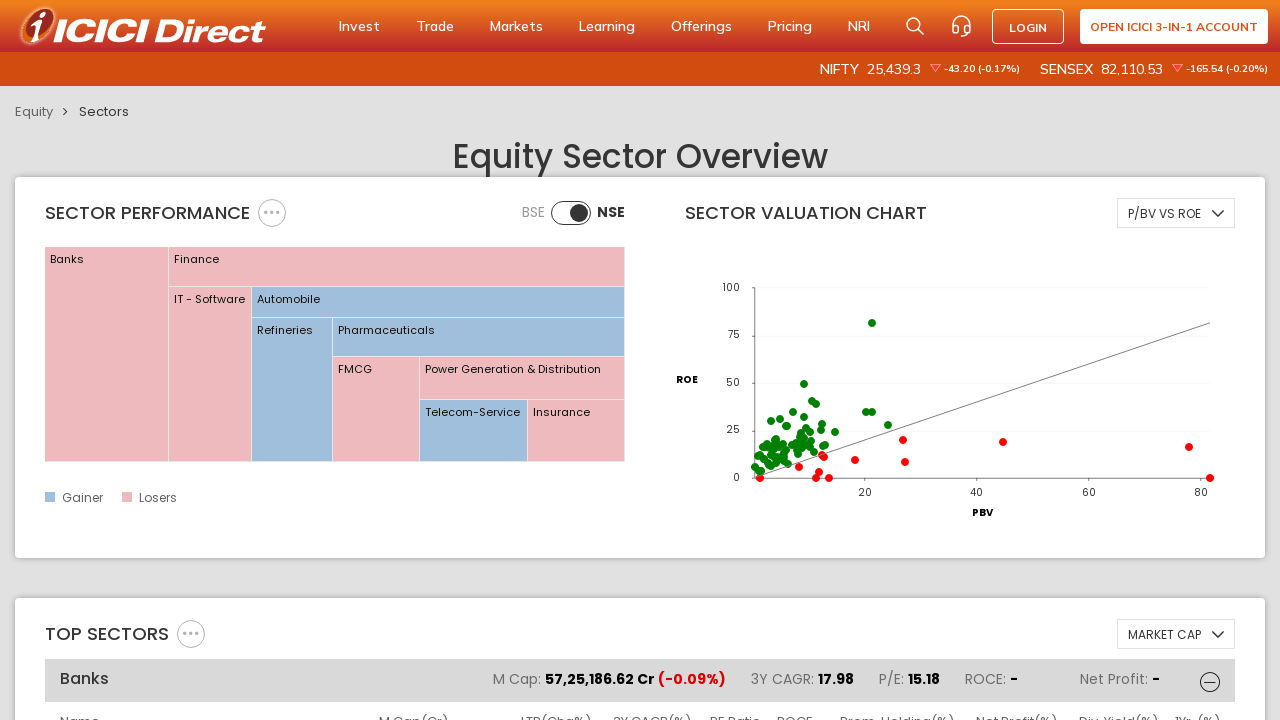

Retrieved cells from row 4, found 10 cells
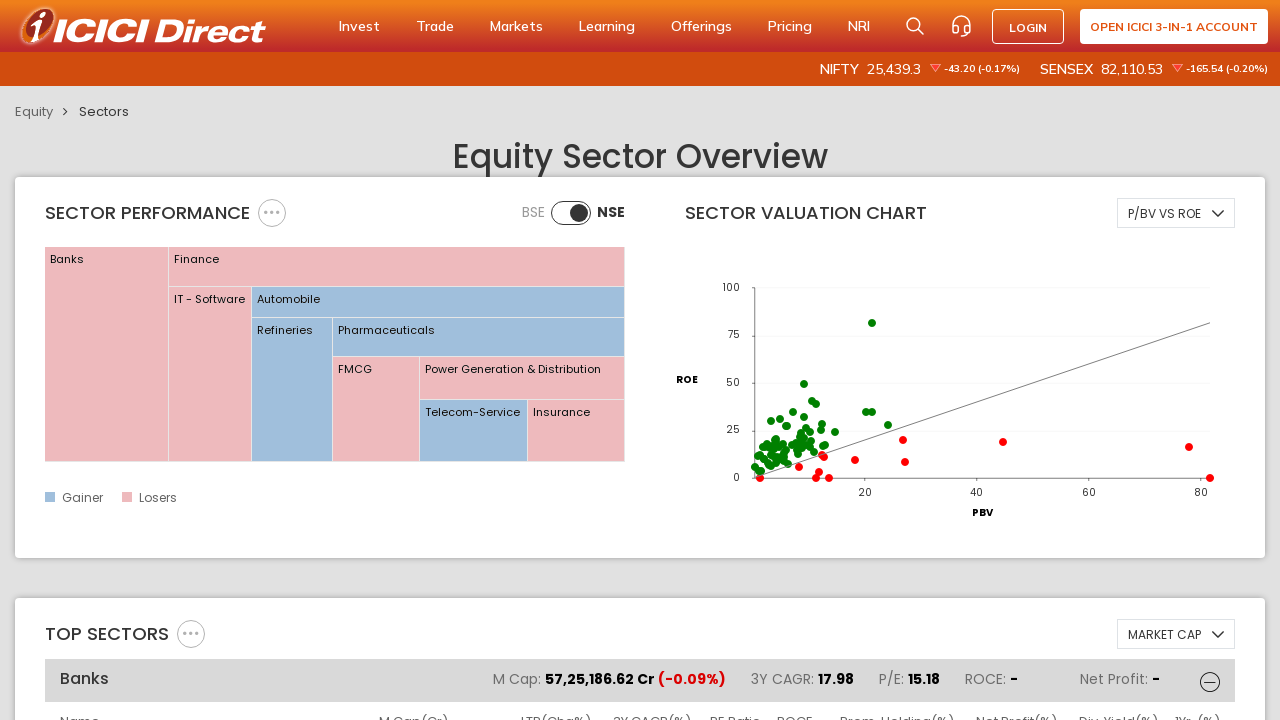

Extracted company name: Axis Bank Ltd
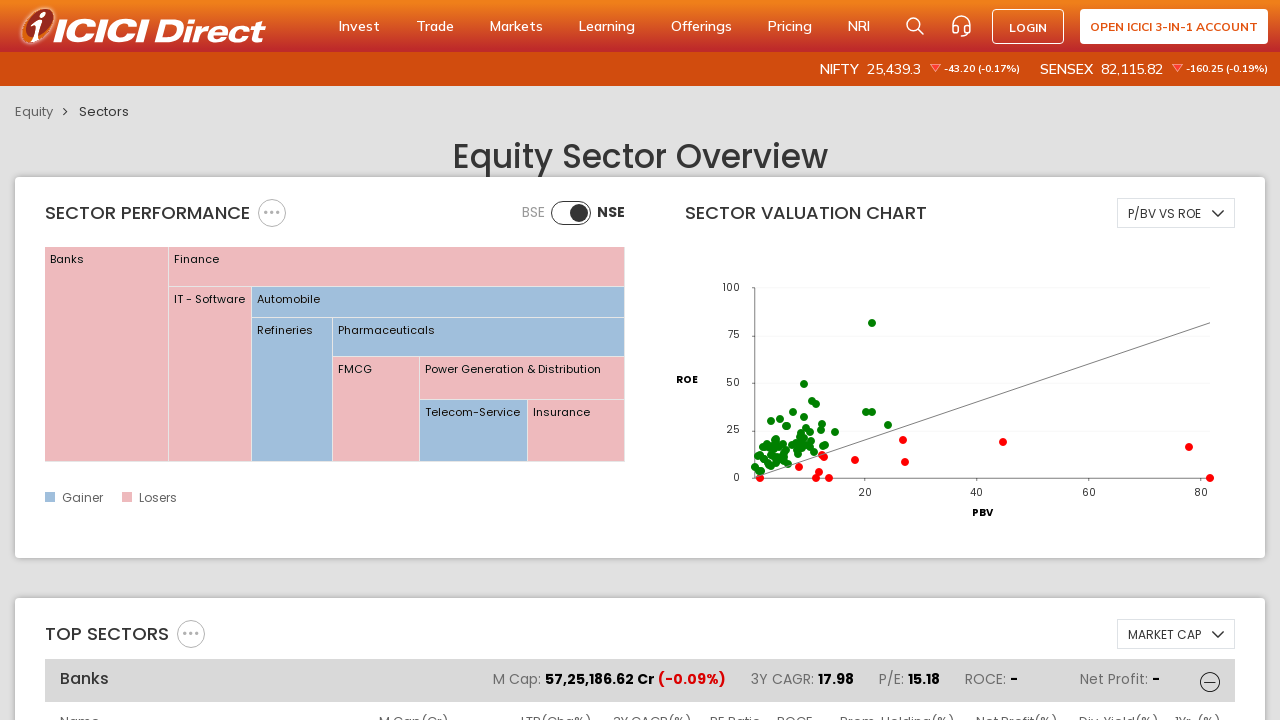

Extracted capital: 4,35,748.61
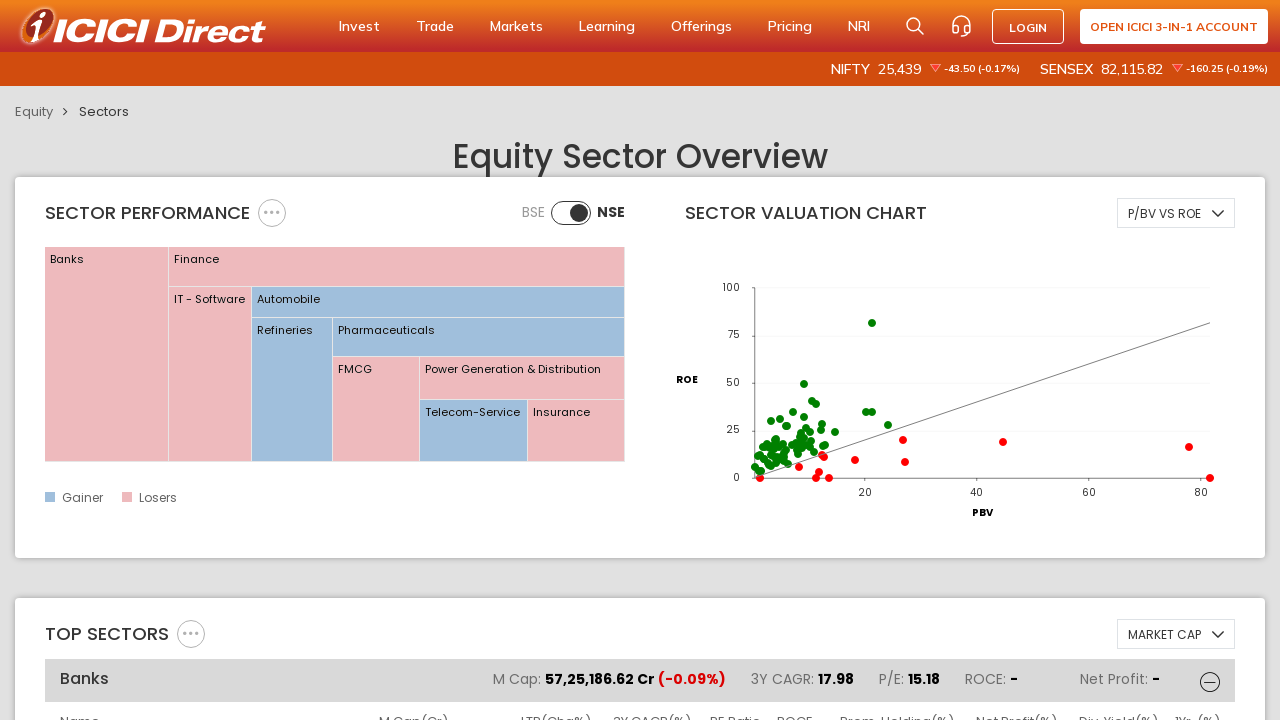

Extracted net profit: -
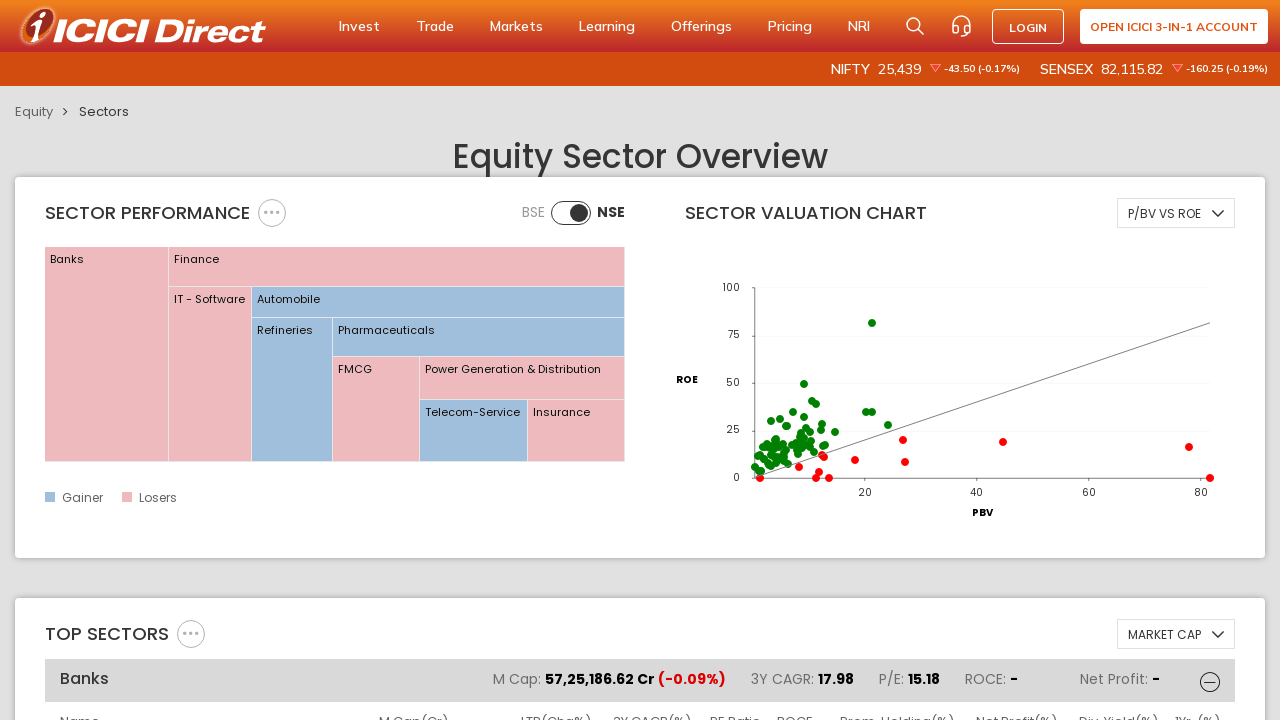

Extracted yearly profit: 38.14
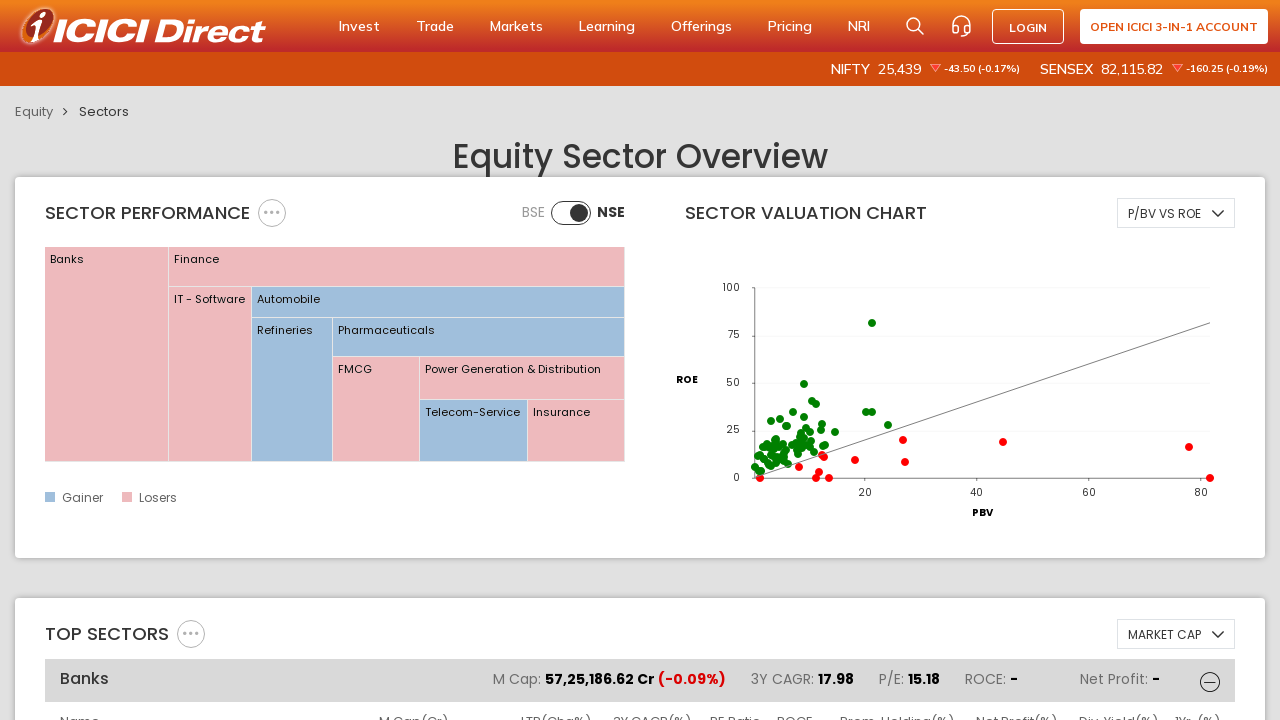

Printed row data - Company: Axis Bank Ltd, Capital: 4,35,748.61, Net Profit: -, Yearly Profit: 38.14
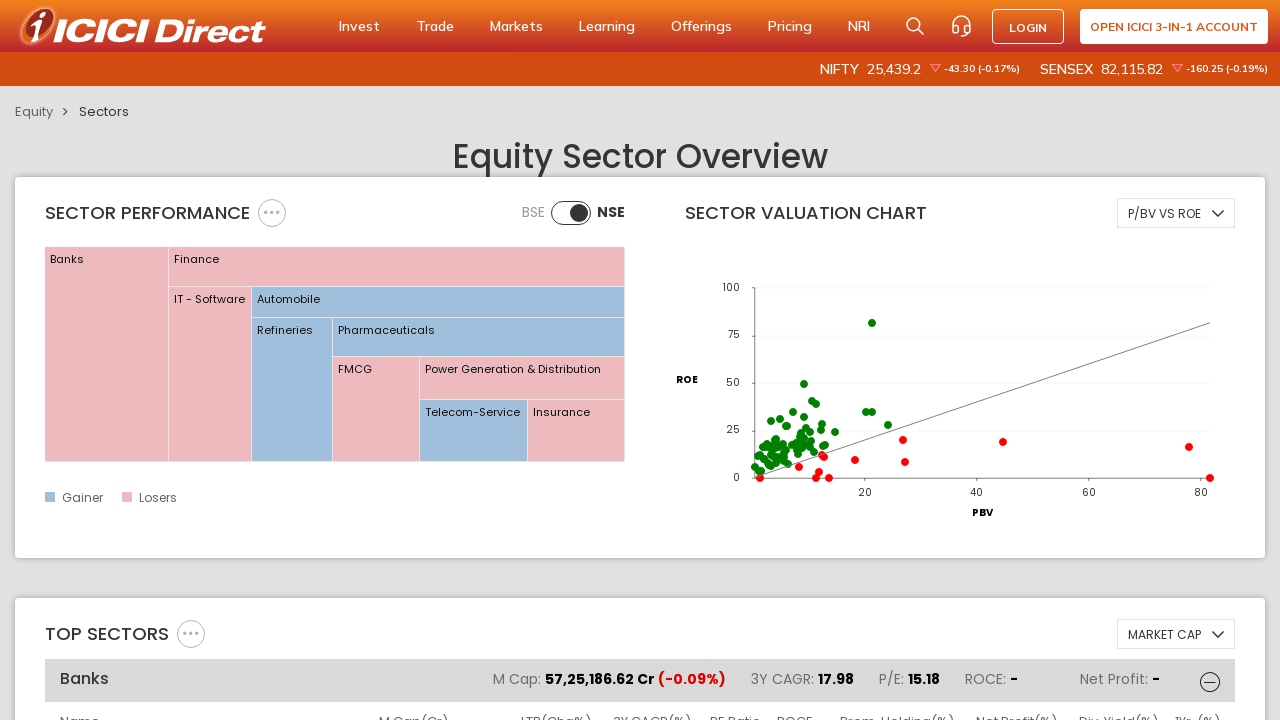

Retrieved cells from row 5, found 10 cells
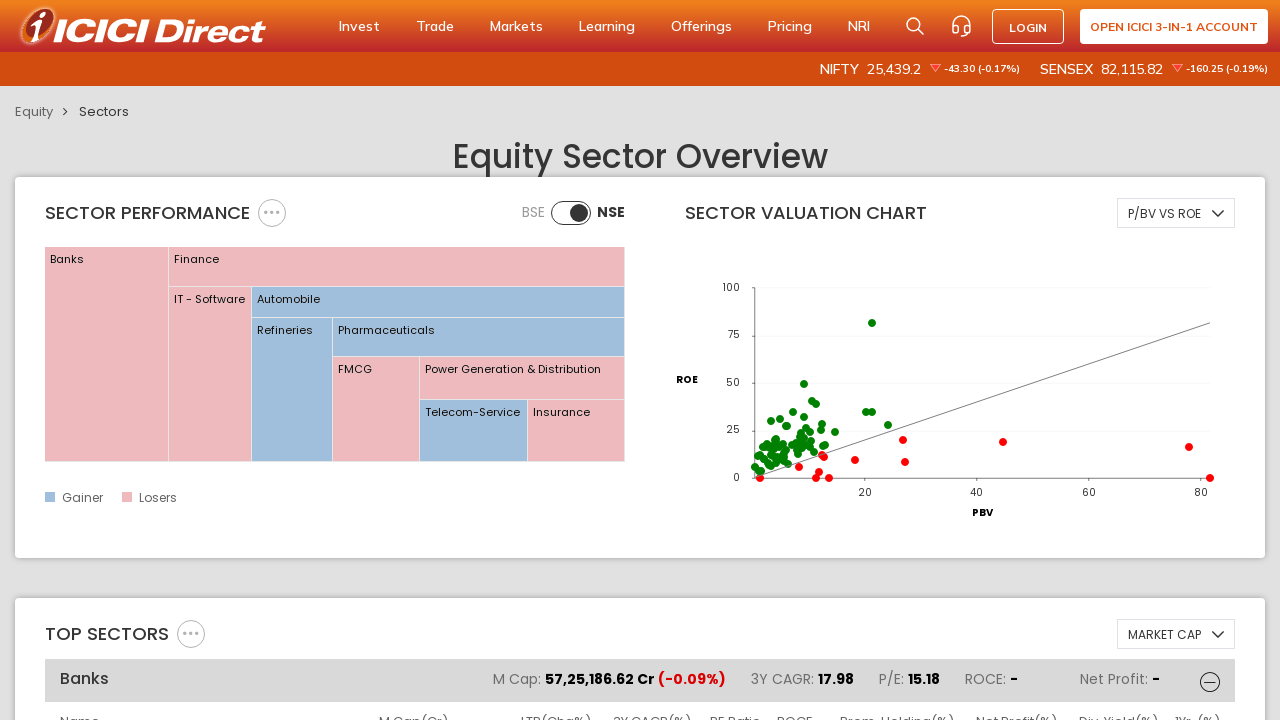

Extracted company name: Kotak Mahindra Bank Ltd
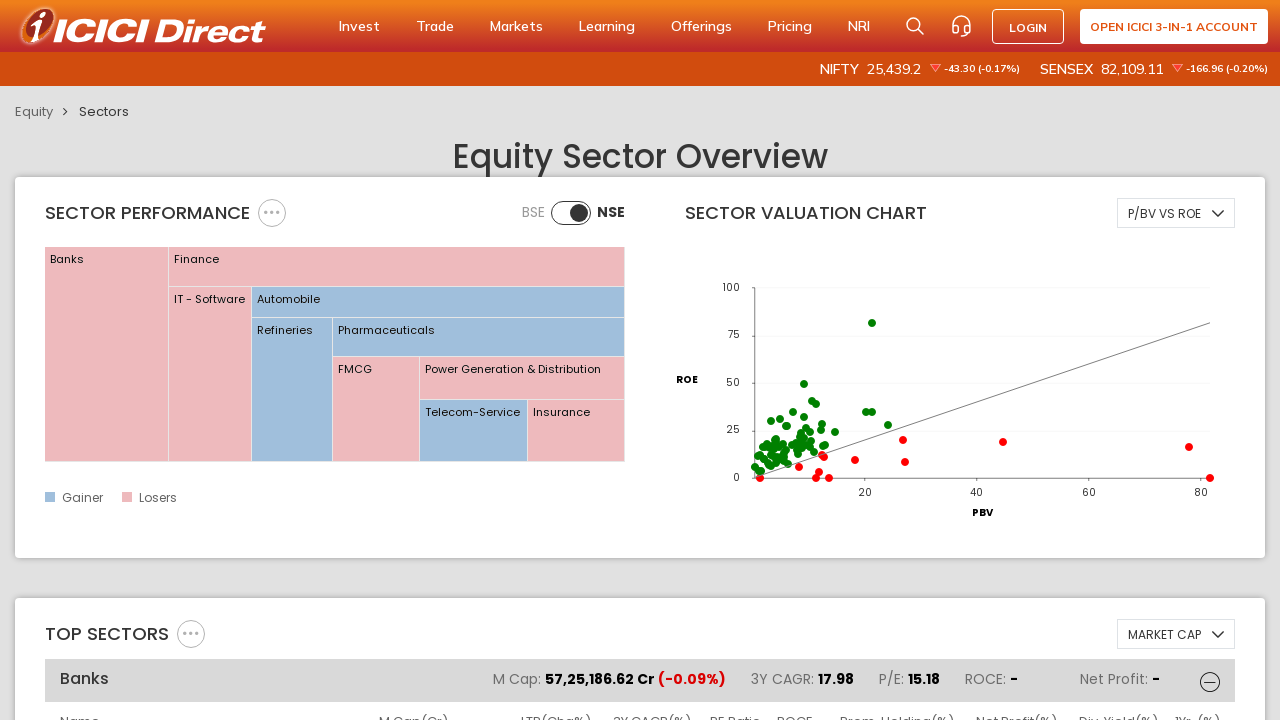

Extracted capital: 4,22,768.49
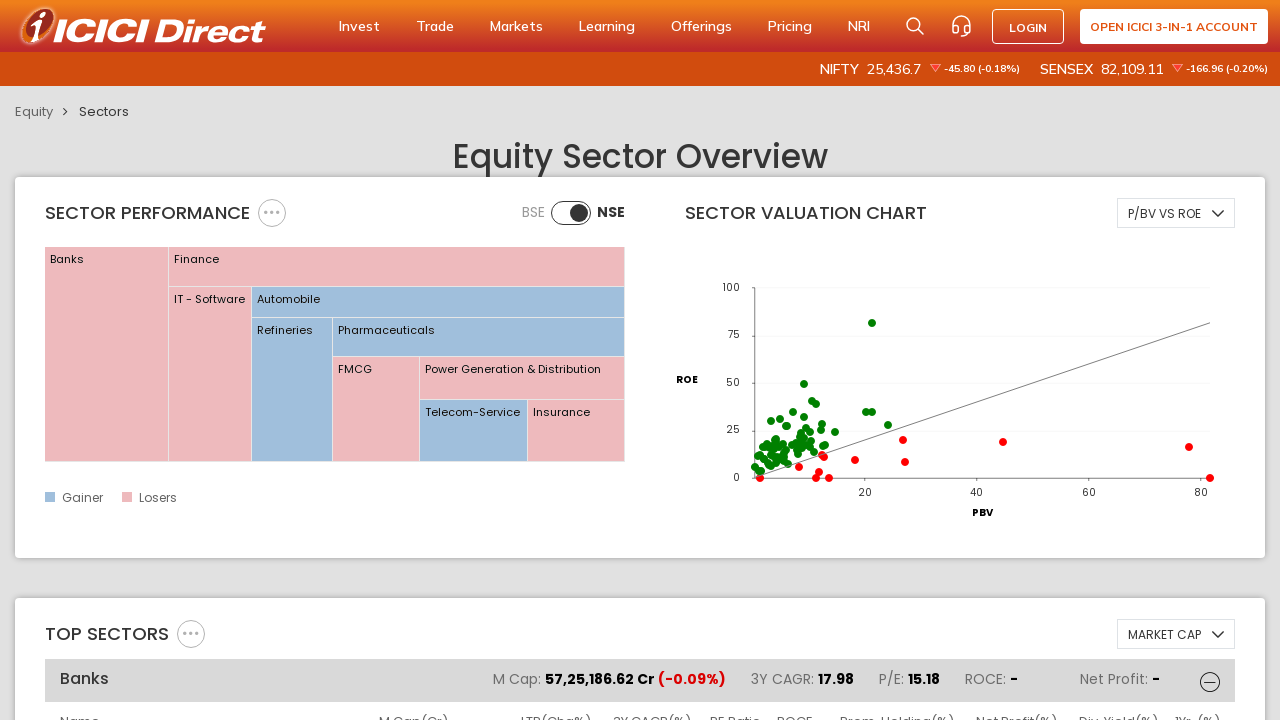

Extracted net profit: -
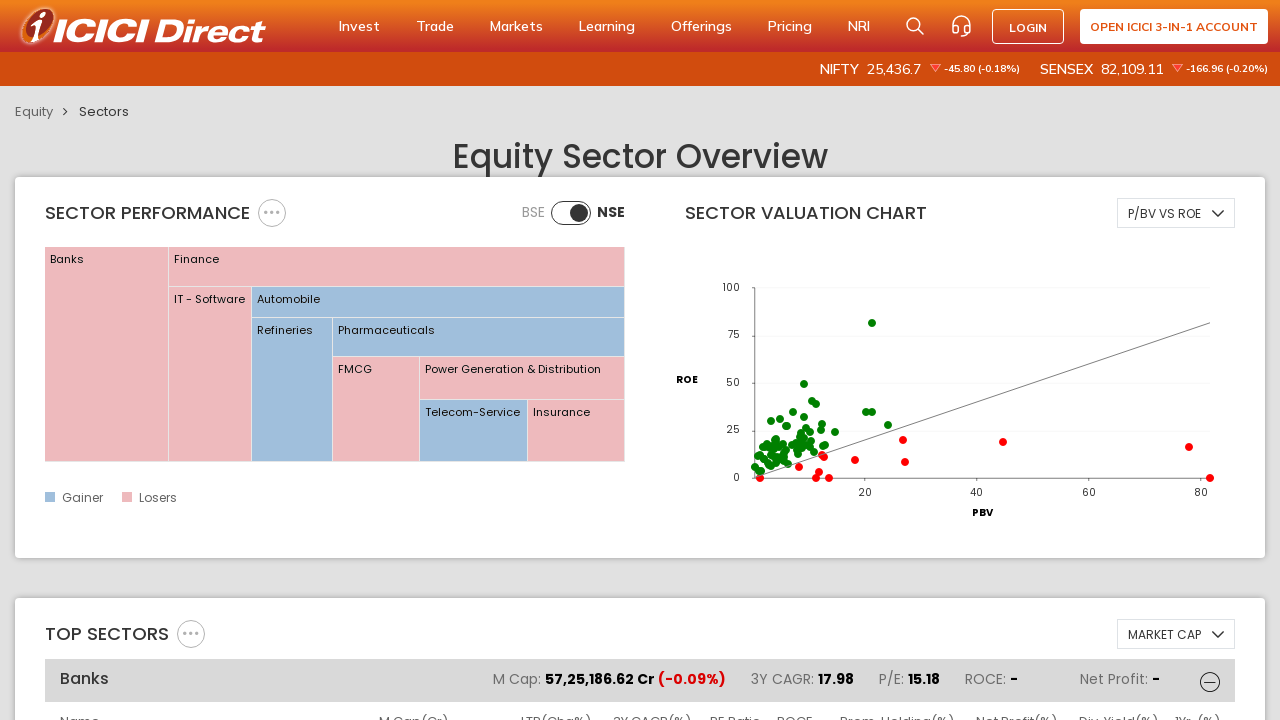

Extracted yearly profit: 7.66
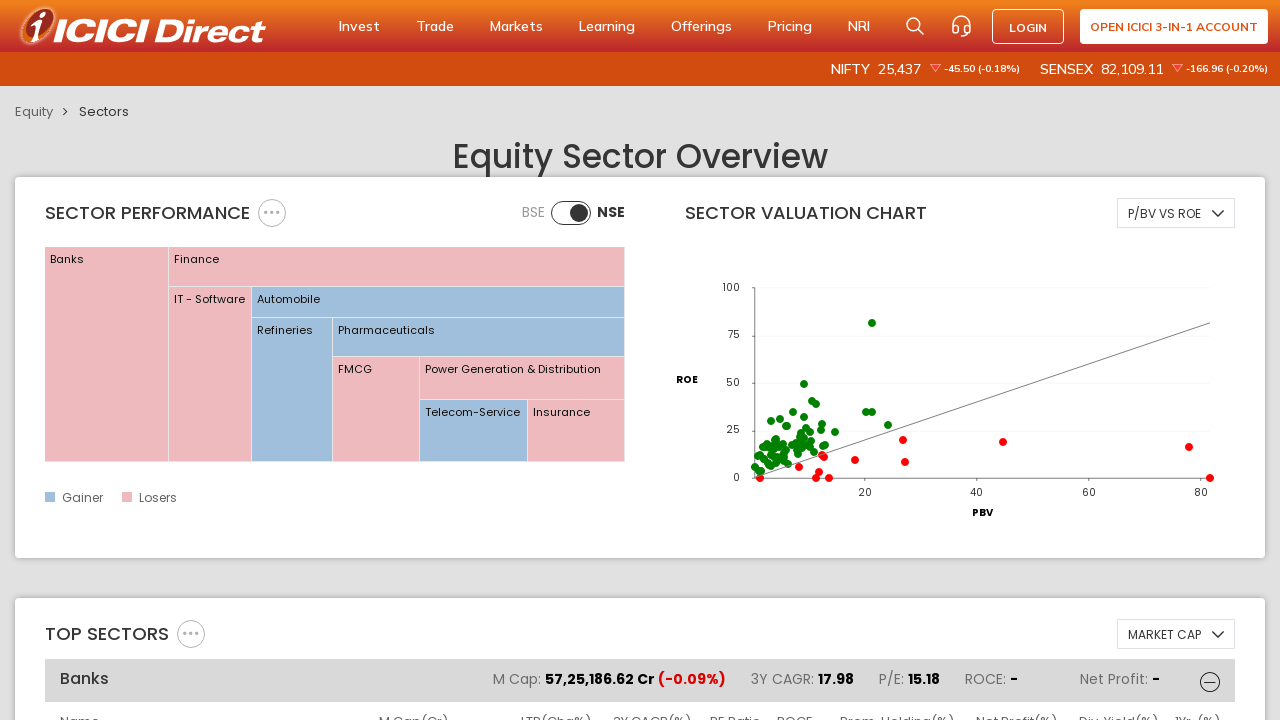

Printed row data - Company: Kotak Mahindra Bank Ltd, Capital: 4,22,768.49, Net Profit: -, Yearly Profit: 7.66
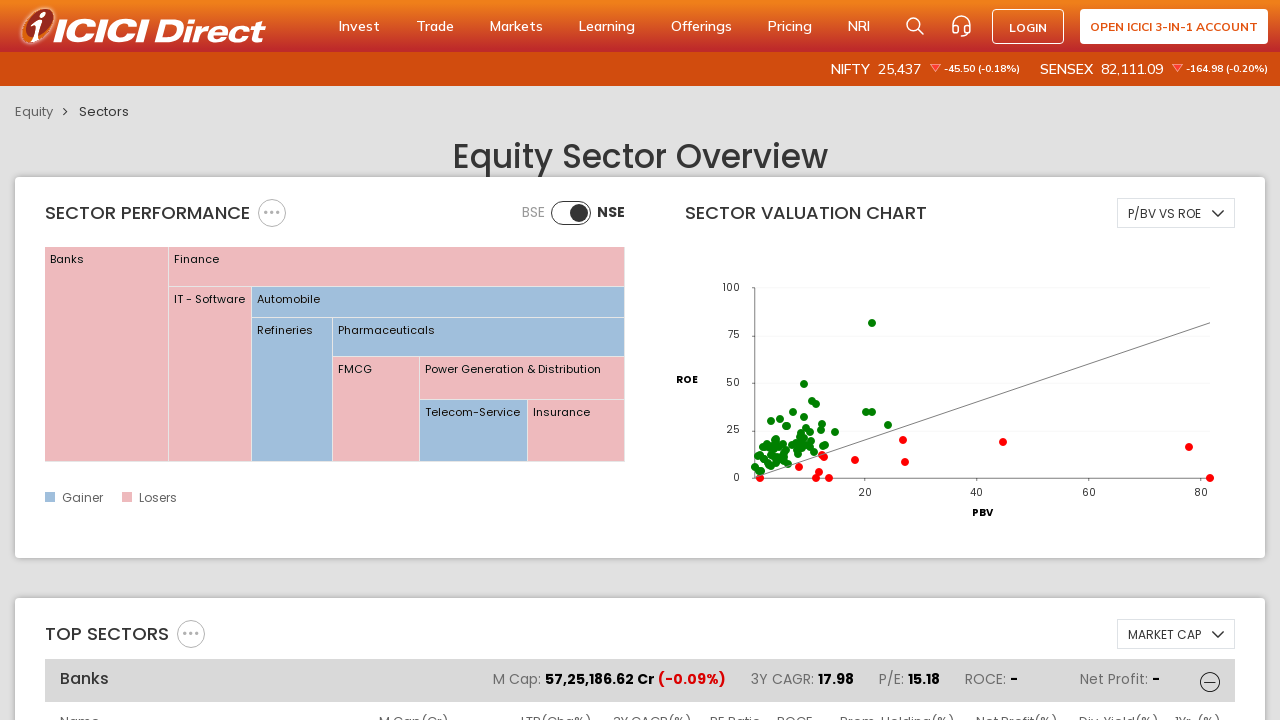

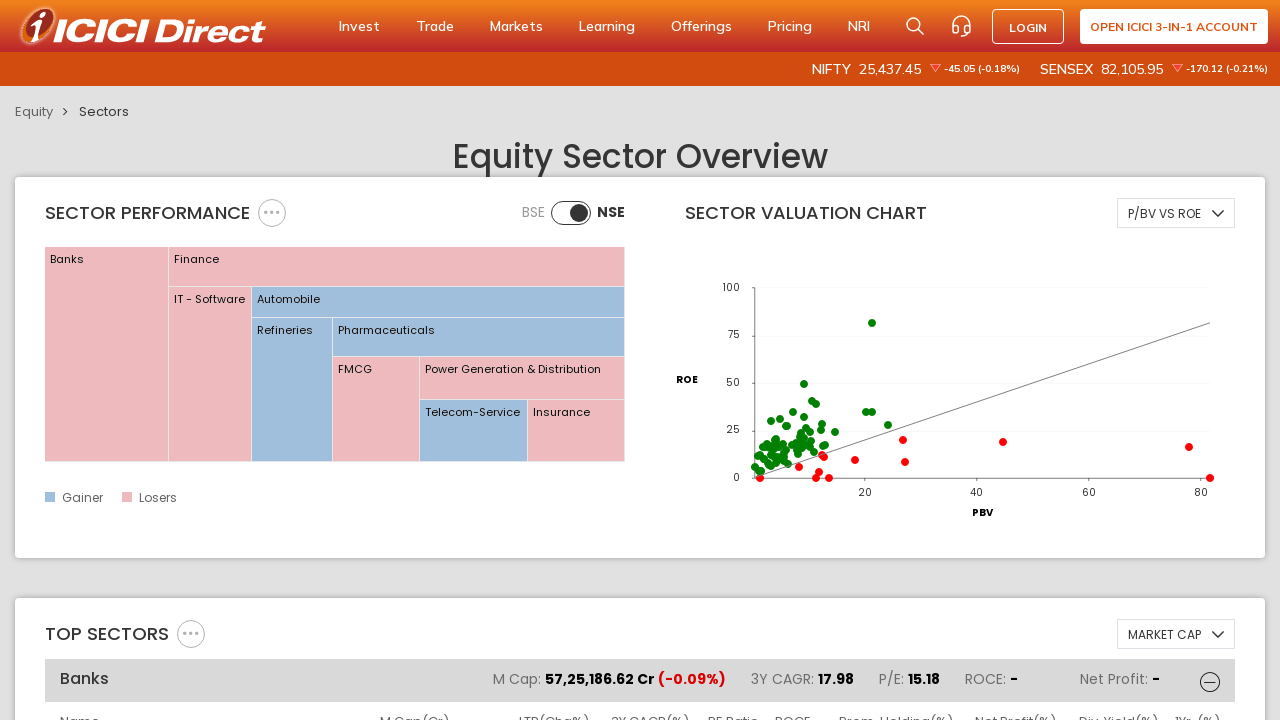